Tests filling a name input field on an Angular practice form and verifies the entered value

Starting URL: https://rahulshettyacademy.com/angularpractice/

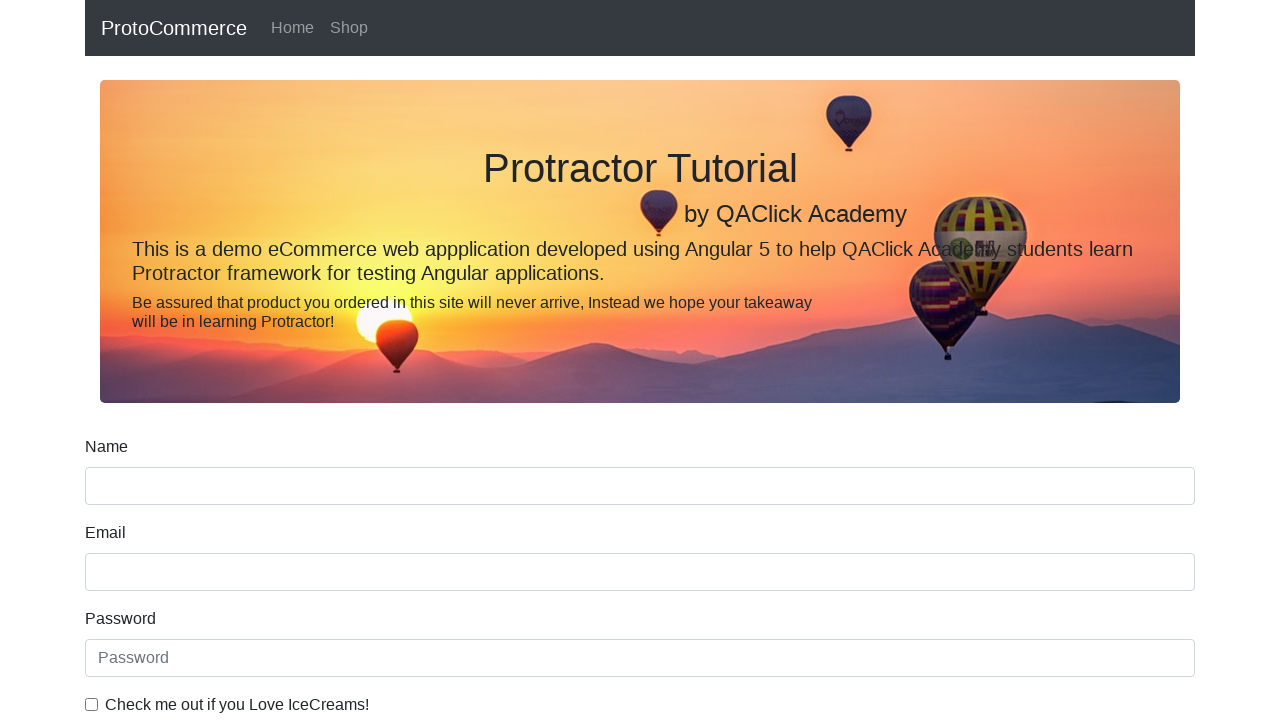

Filled name input field with 'venkat' on input[name='name']
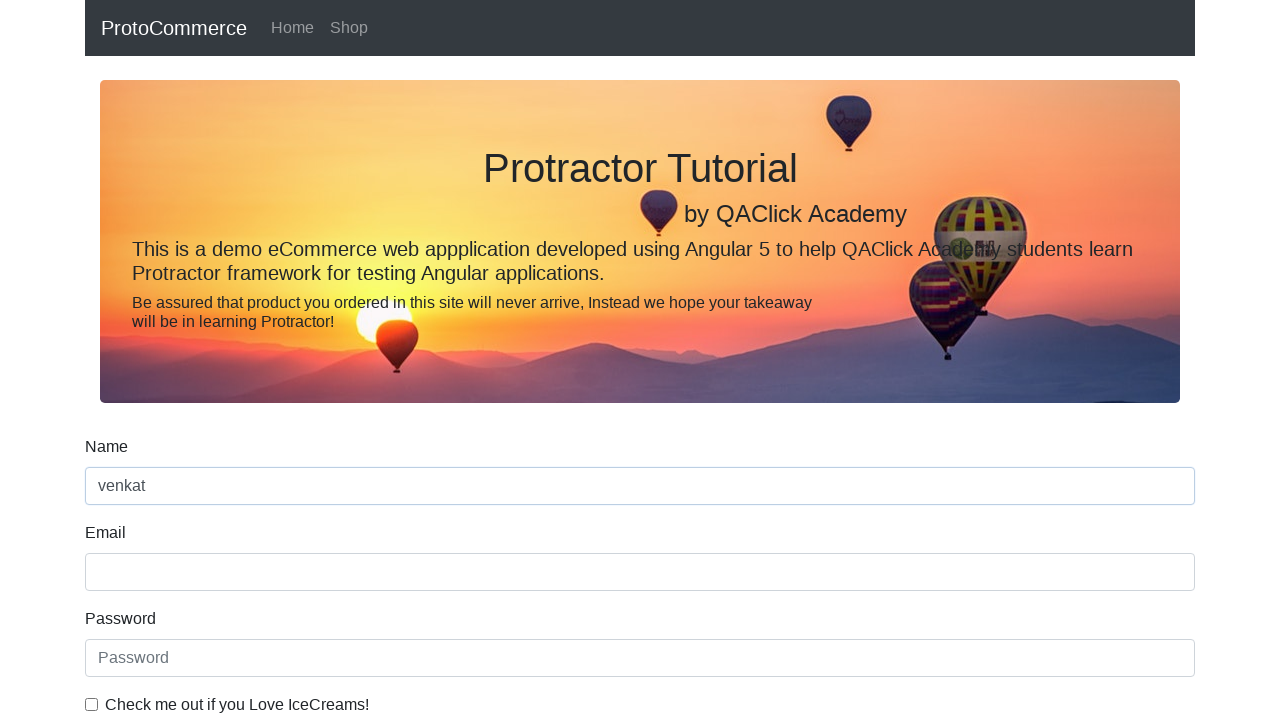

Verified that the name input field contains 'venkat'
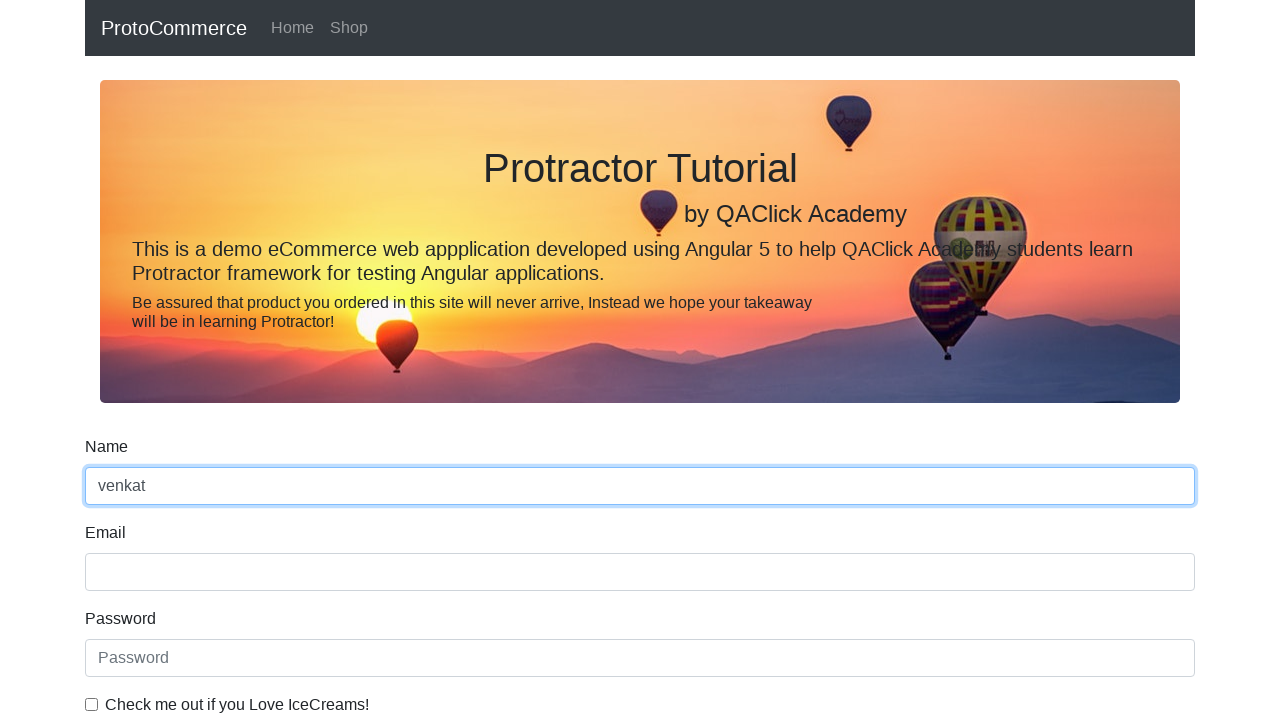

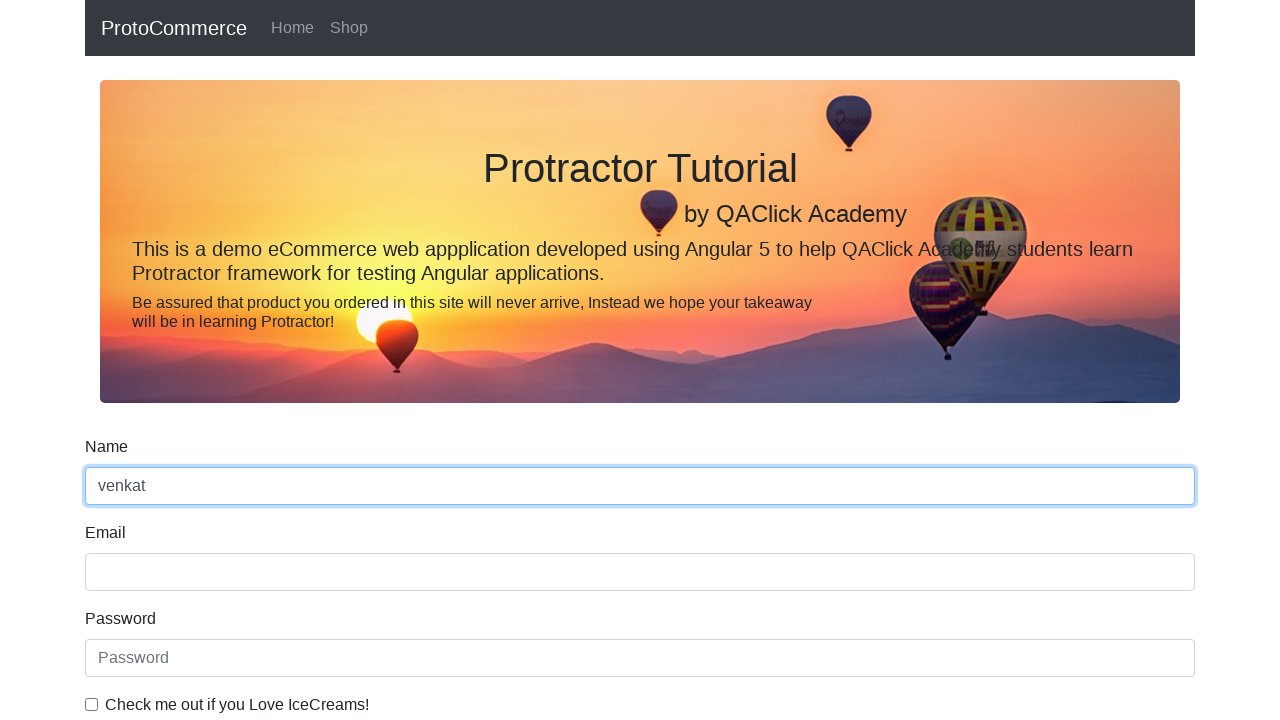